Tests navigation to the Browse Languages section and clicking on the M submenu to verify MySQL language entry is present

Starting URL: http://www.99-bottles-of-beer.net/

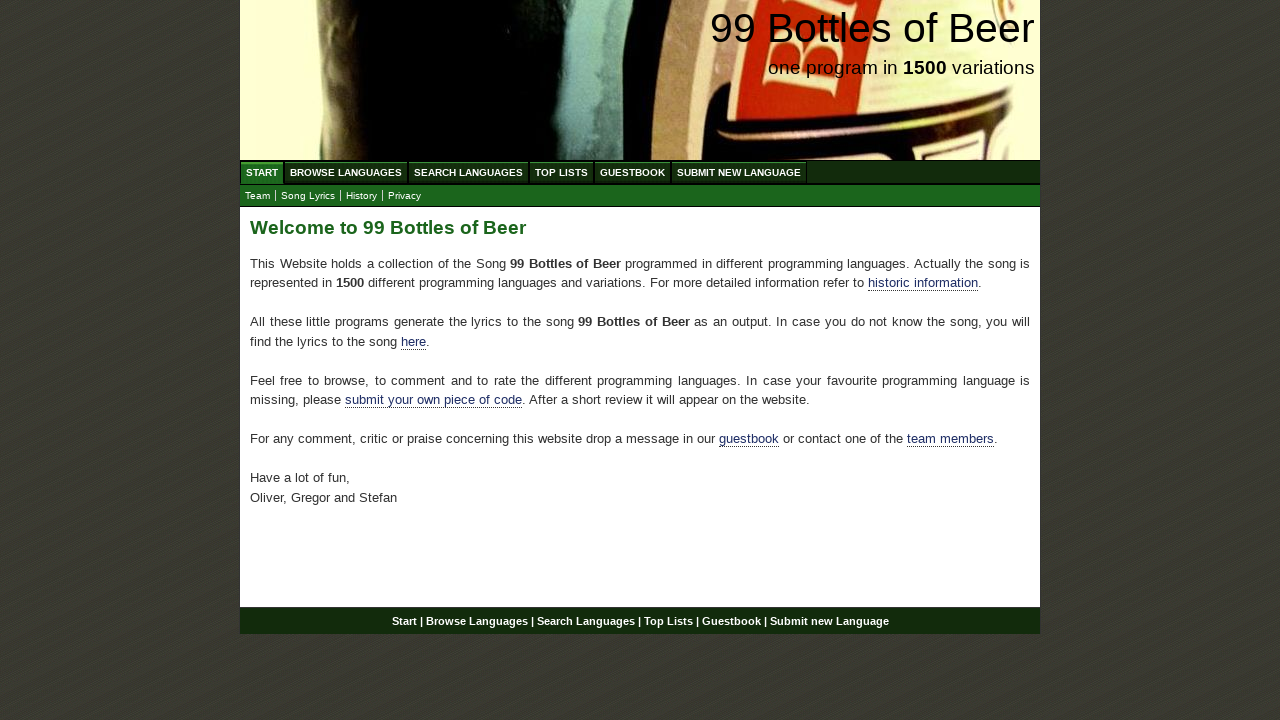

Clicked on Browse Languages menu item at (346, 172) on xpath=//ul[@id='menu']/li/a[@href='/abc.html']
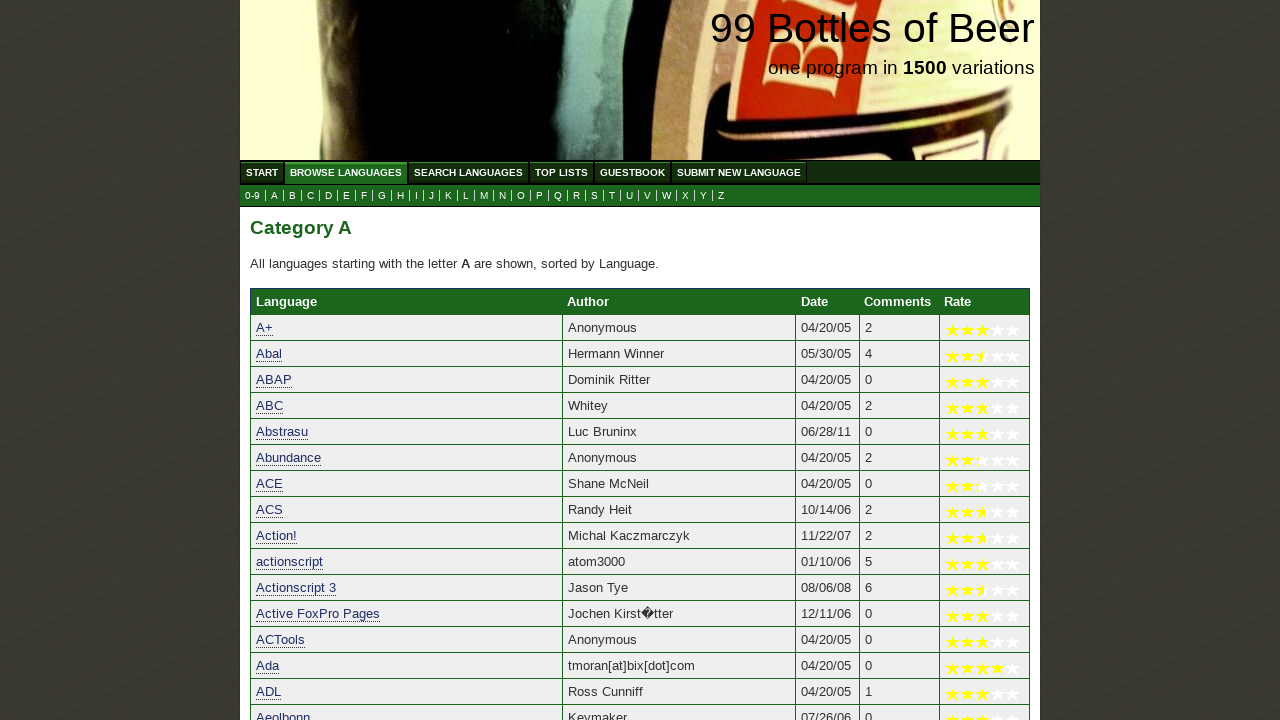

Clicked on M submenu item at (484, 196) on xpath=//ul[@id='submenu']//li/a[@href='m.html']
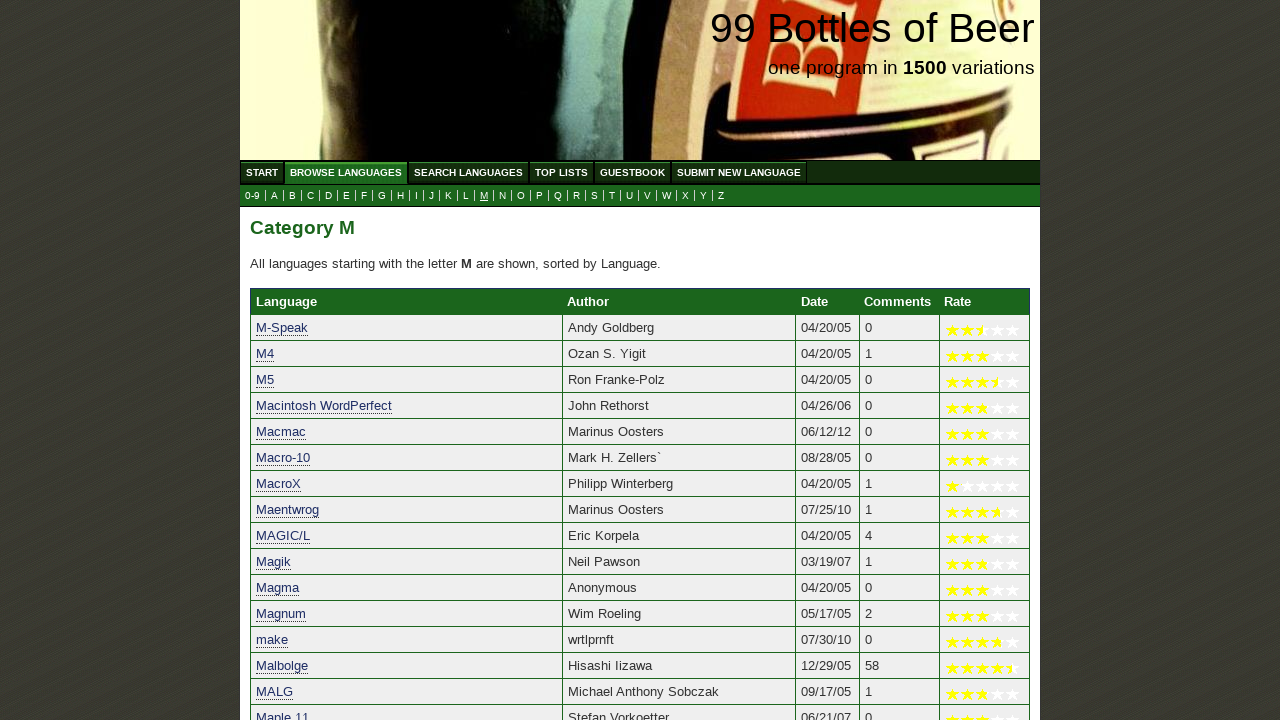

MySQL language entry is present and visible
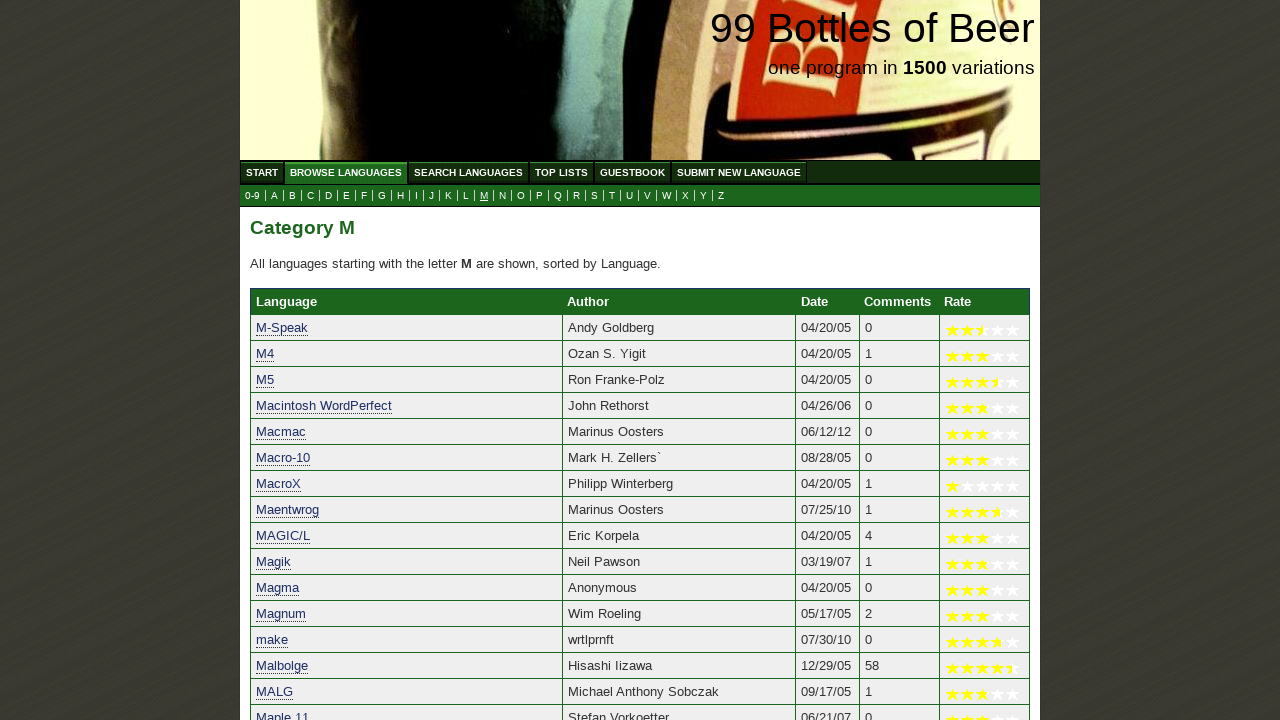

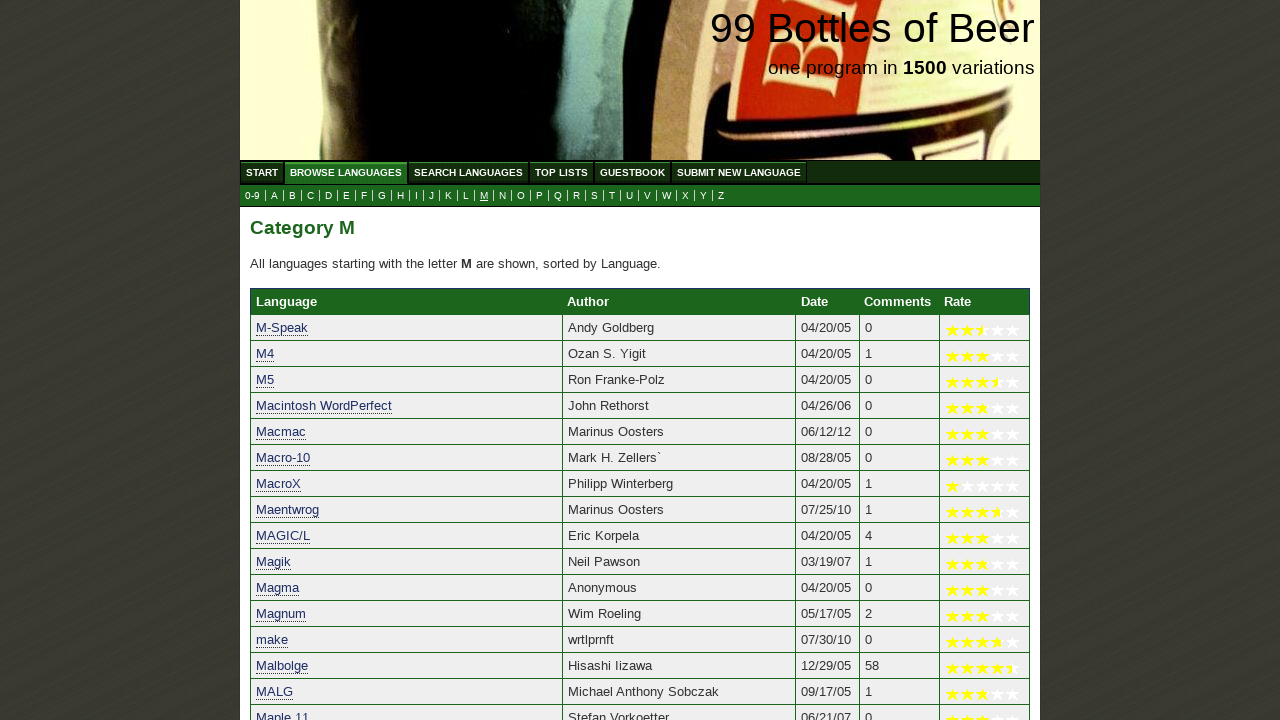